Tests JavaScript prompt alert functionality by clicking a button that triggers a prompt, entering text, and verifying the result message is displayed

Starting URL: https://practice.cydeo.com/javascript_alerts

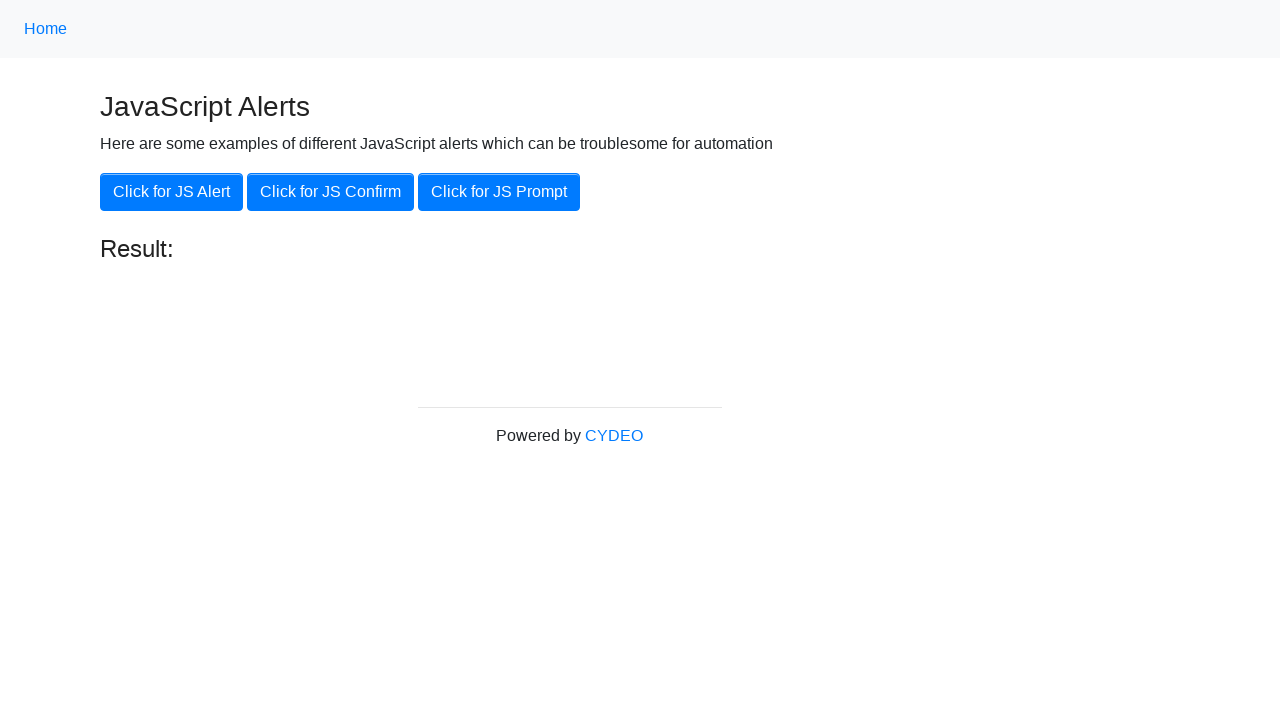

Set up dialog handler to accept prompt with text 'prompt'
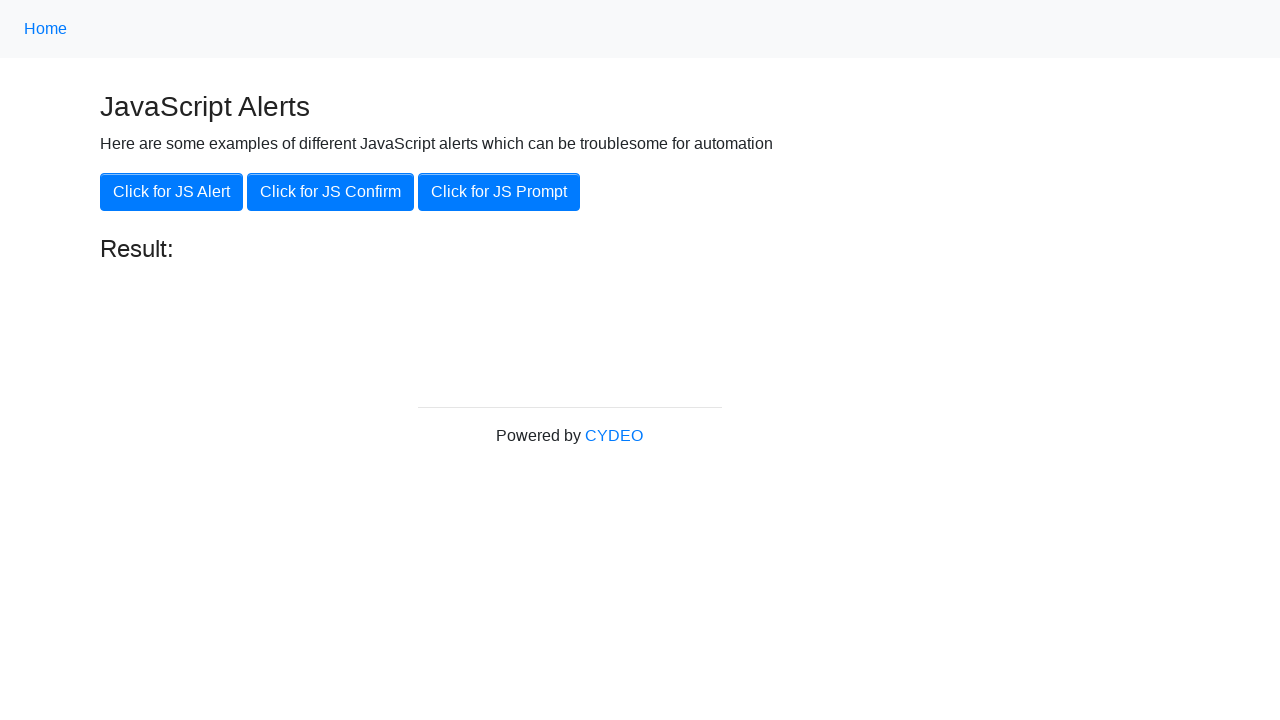

Clicked 'Click for JS Prompt' button to trigger the prompt dialog at (499, 192) on xpath=//button[.='Click for JS Prompt']
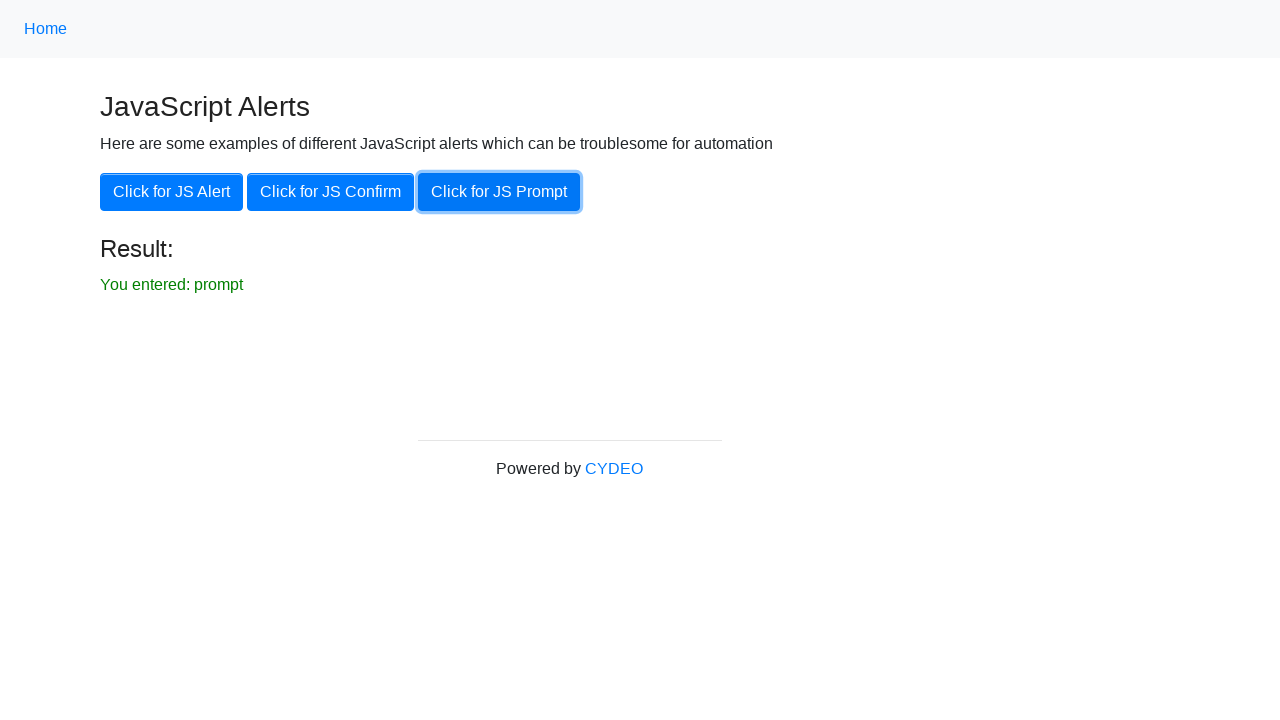

Result element loaded after prompt submission
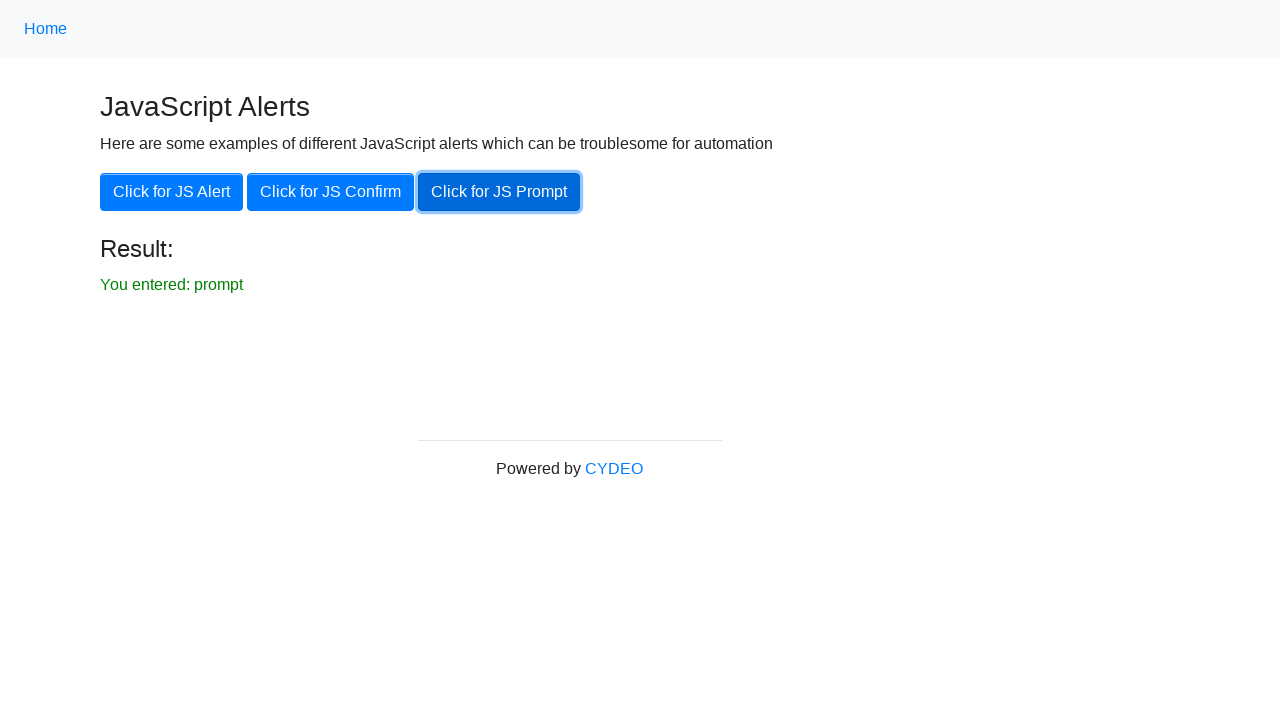

Retrieved result text from the result element
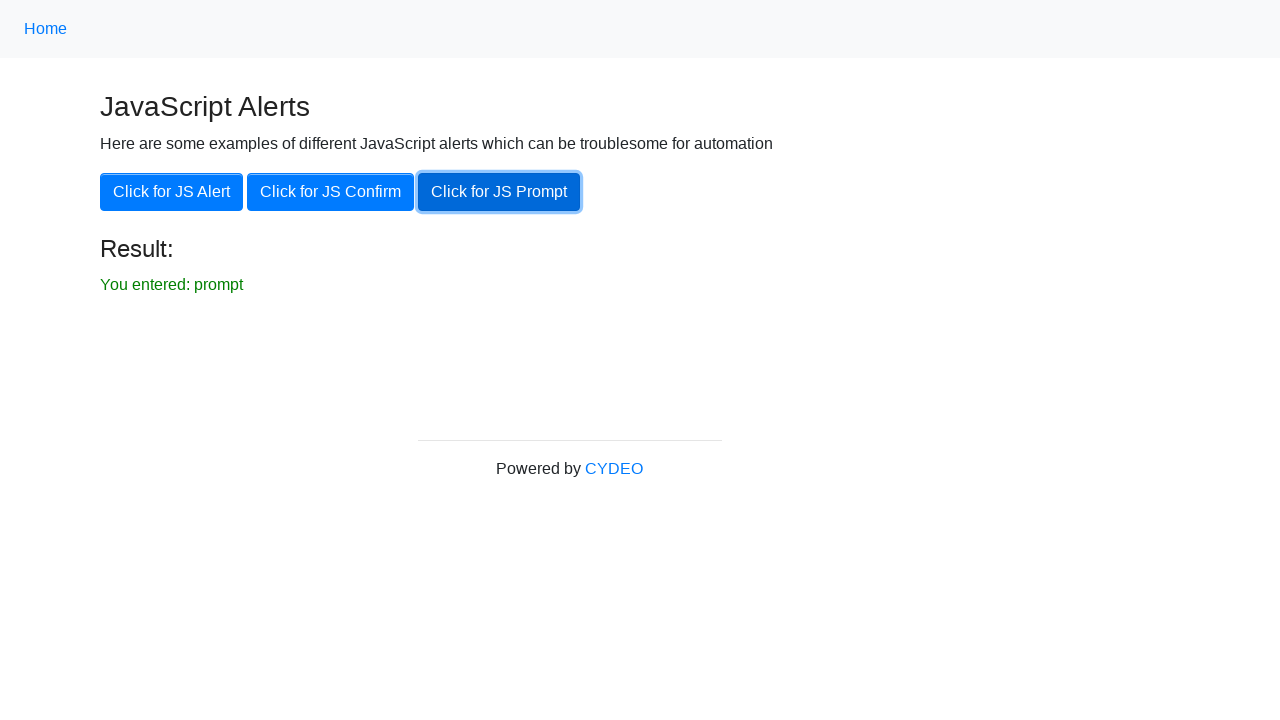

Verified result text matches expected value 'You entered: prompt'
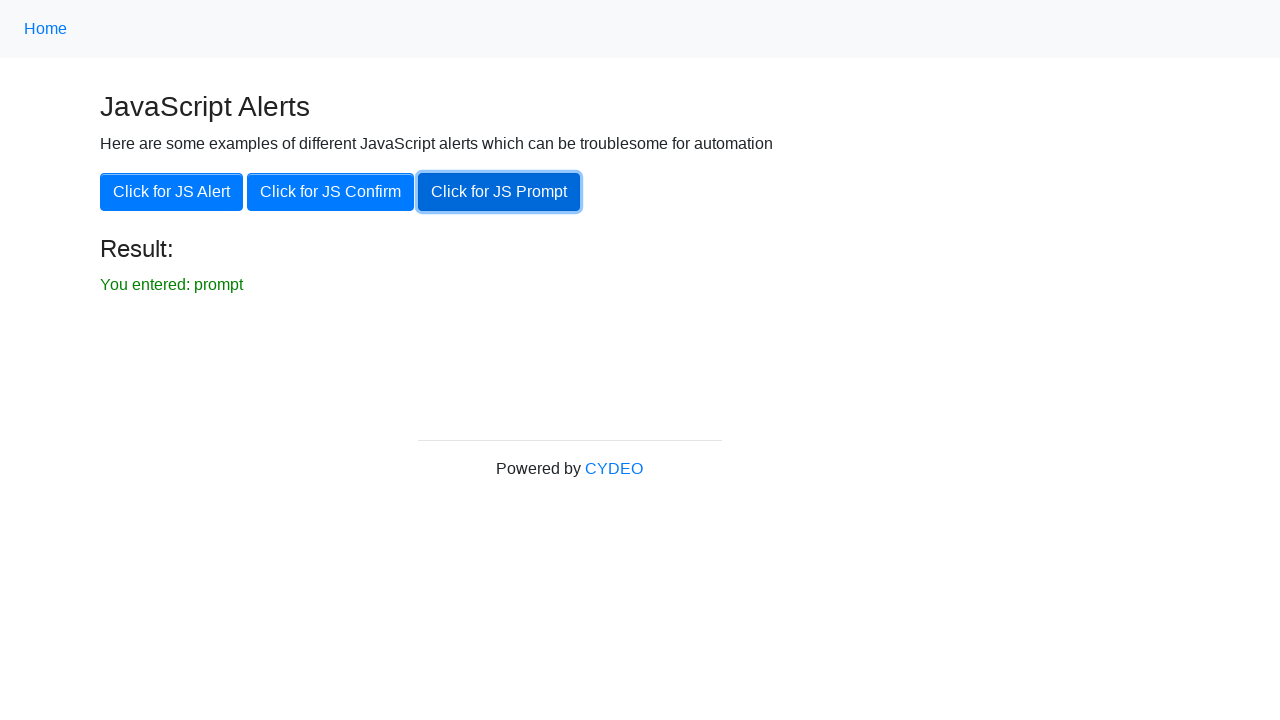

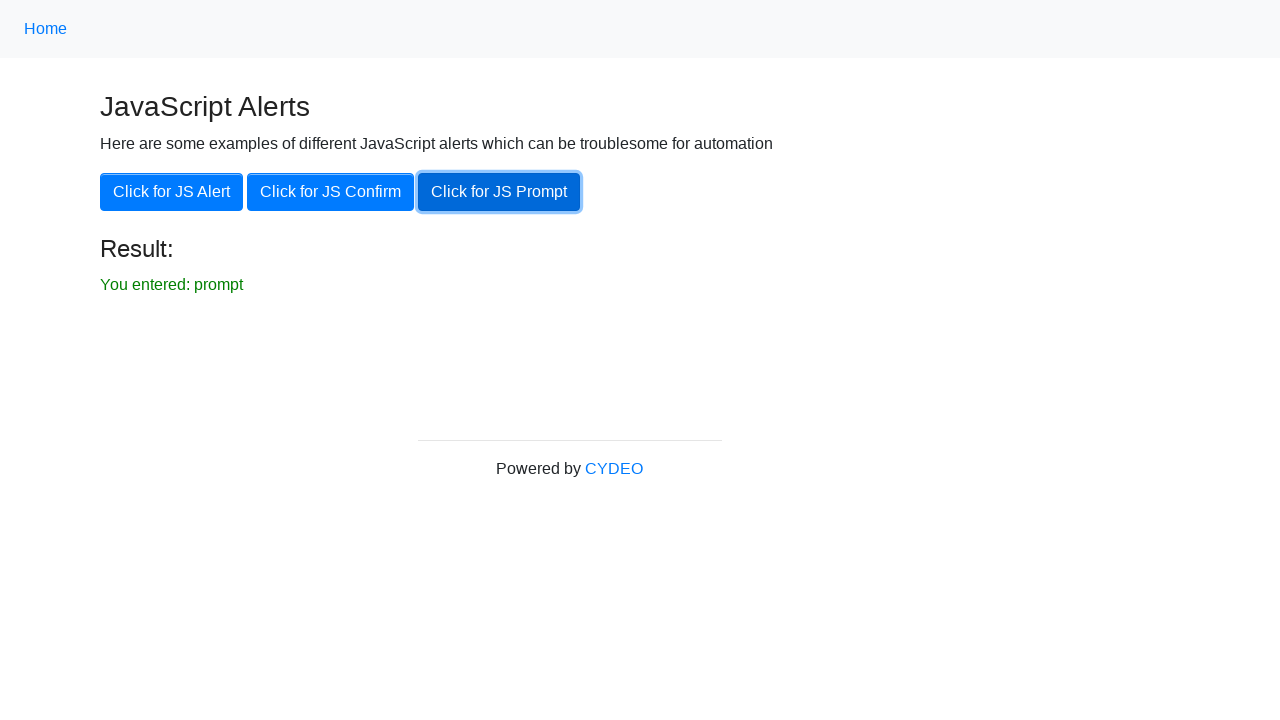